Tests JavaScript prompt alert functionality by clicking a button to trigger a prompt dialog, entering text into the input field, and then dismissing the alert with the cancel button.

Starting URL: https://the-internet.herokuapp.com/javascript_alerts

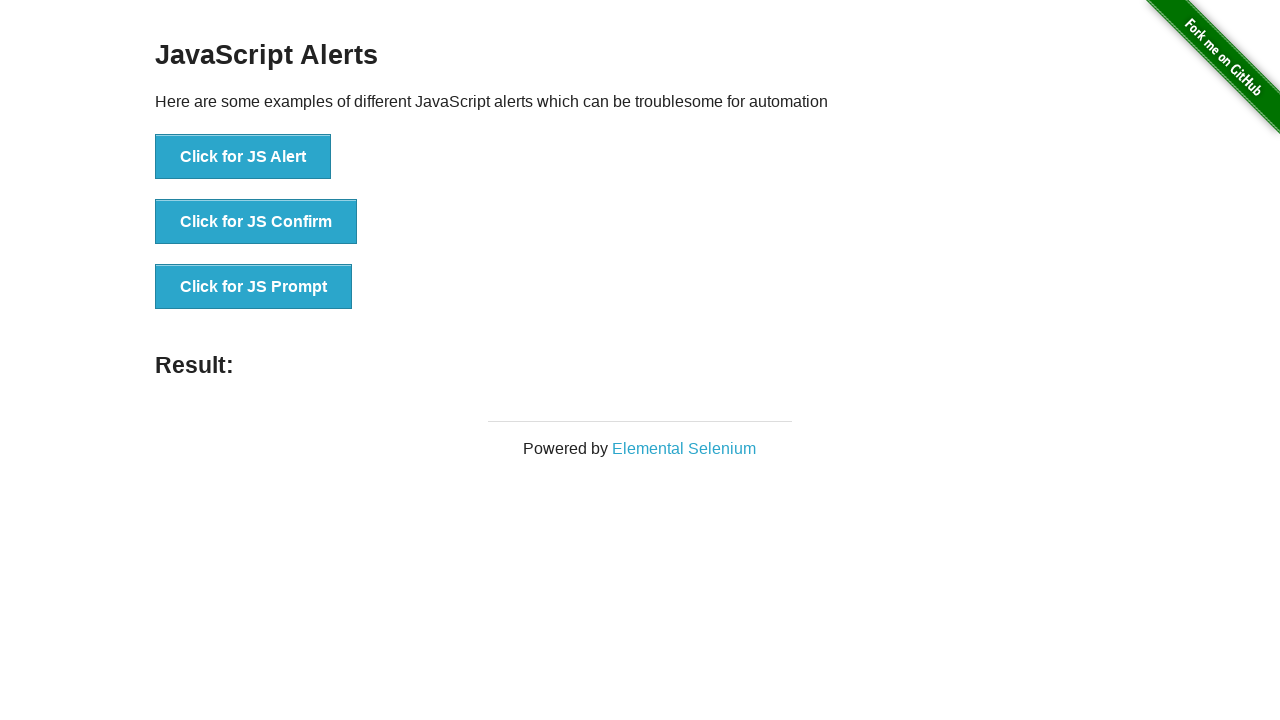

Set up dialog handler to dismiss prompt alerts
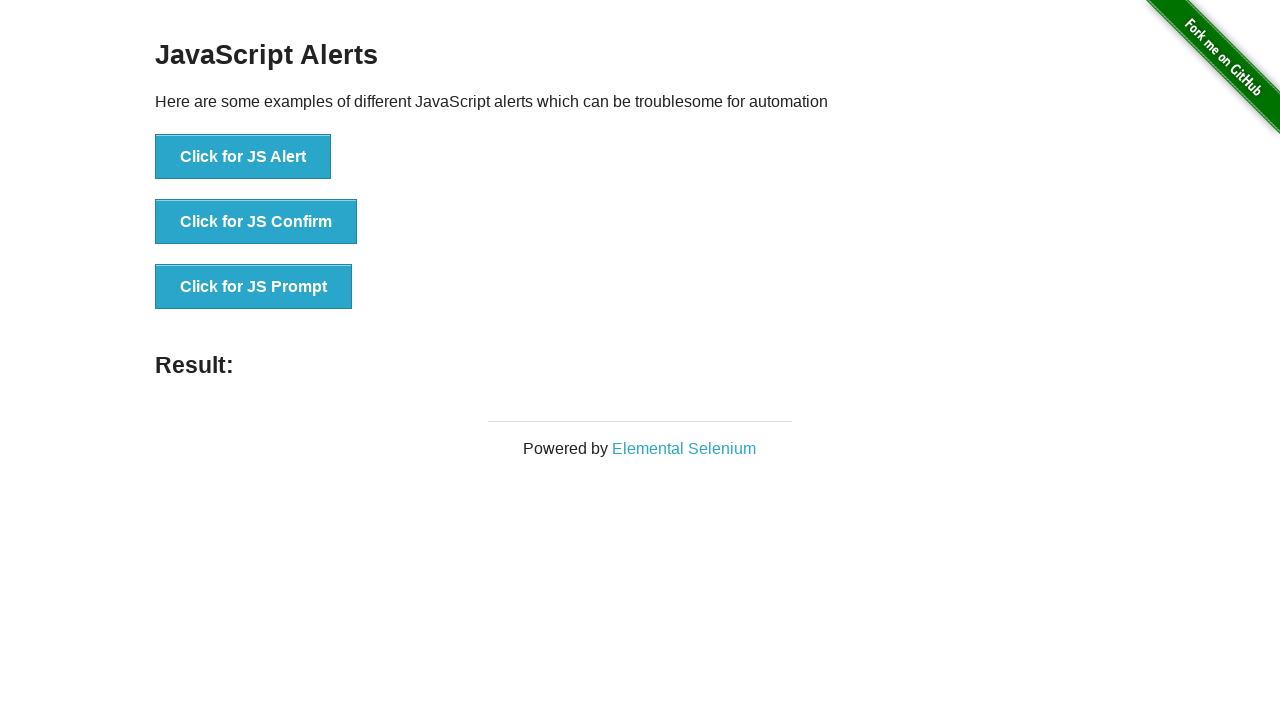

Clicked button to trigger JavaScript prompt alert at (254, 287) on button:has-text('Click for JS Prompt')
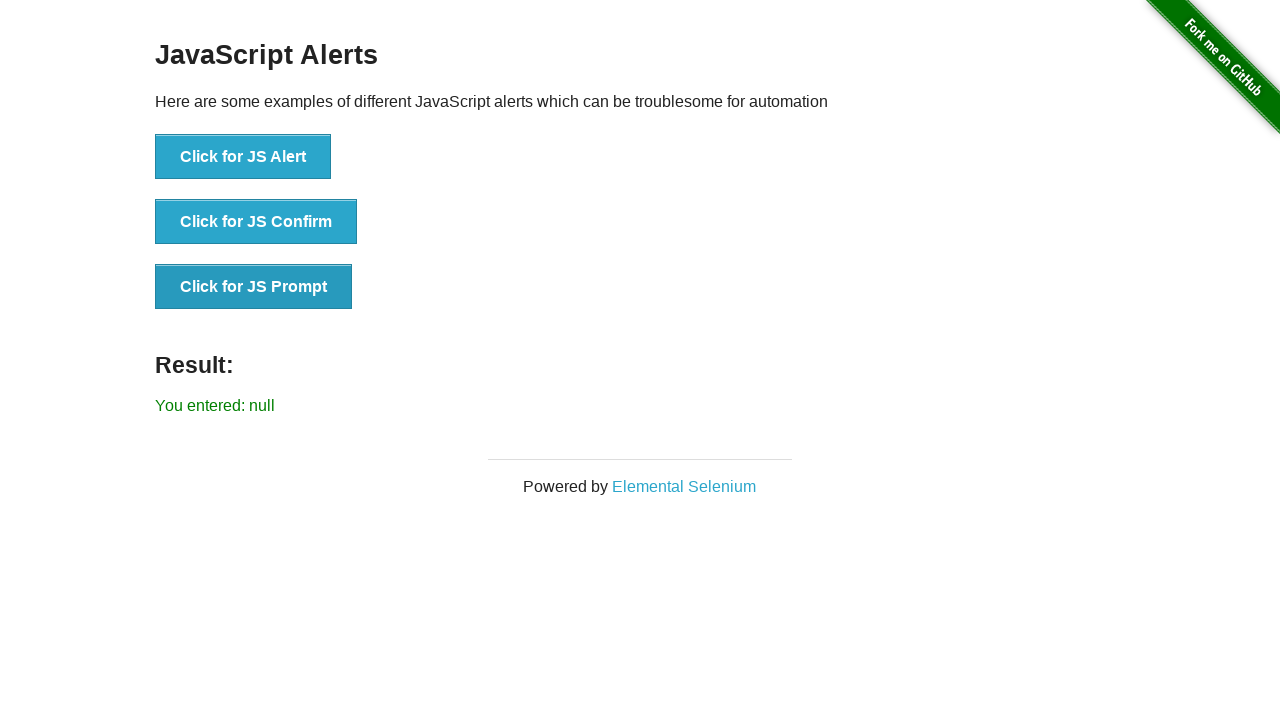

Result element loaded after prompt was dismissed
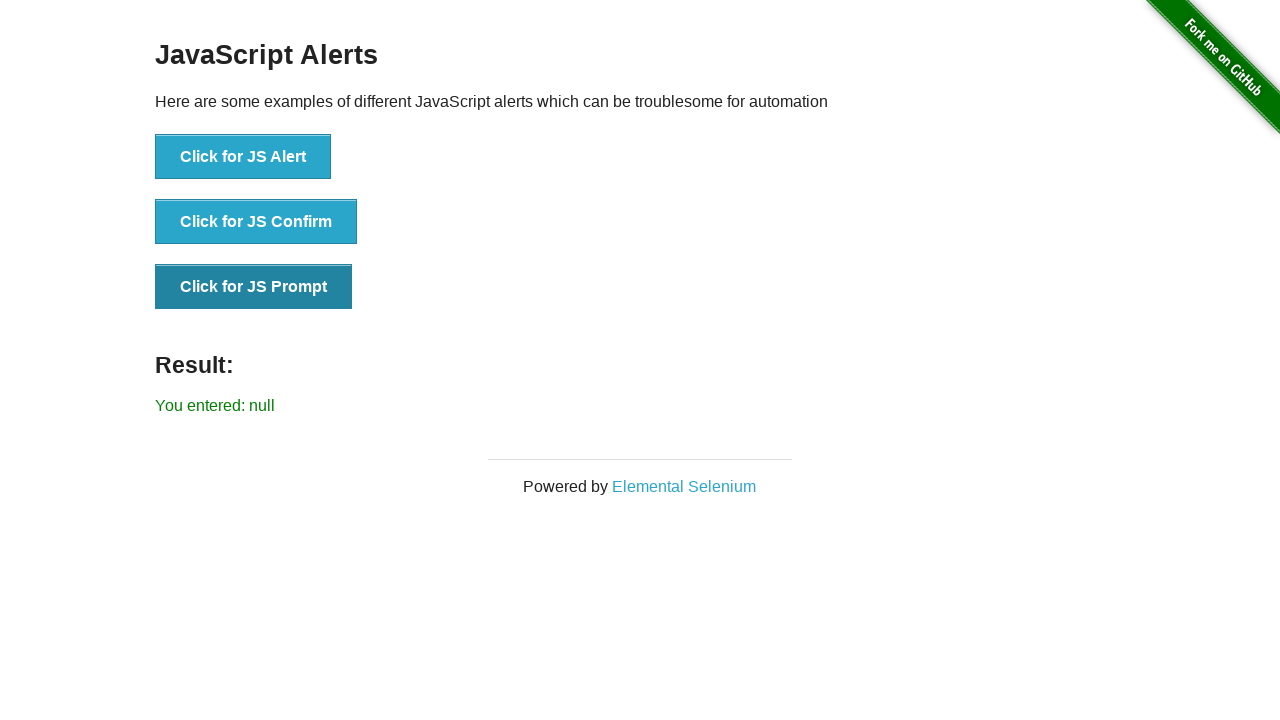

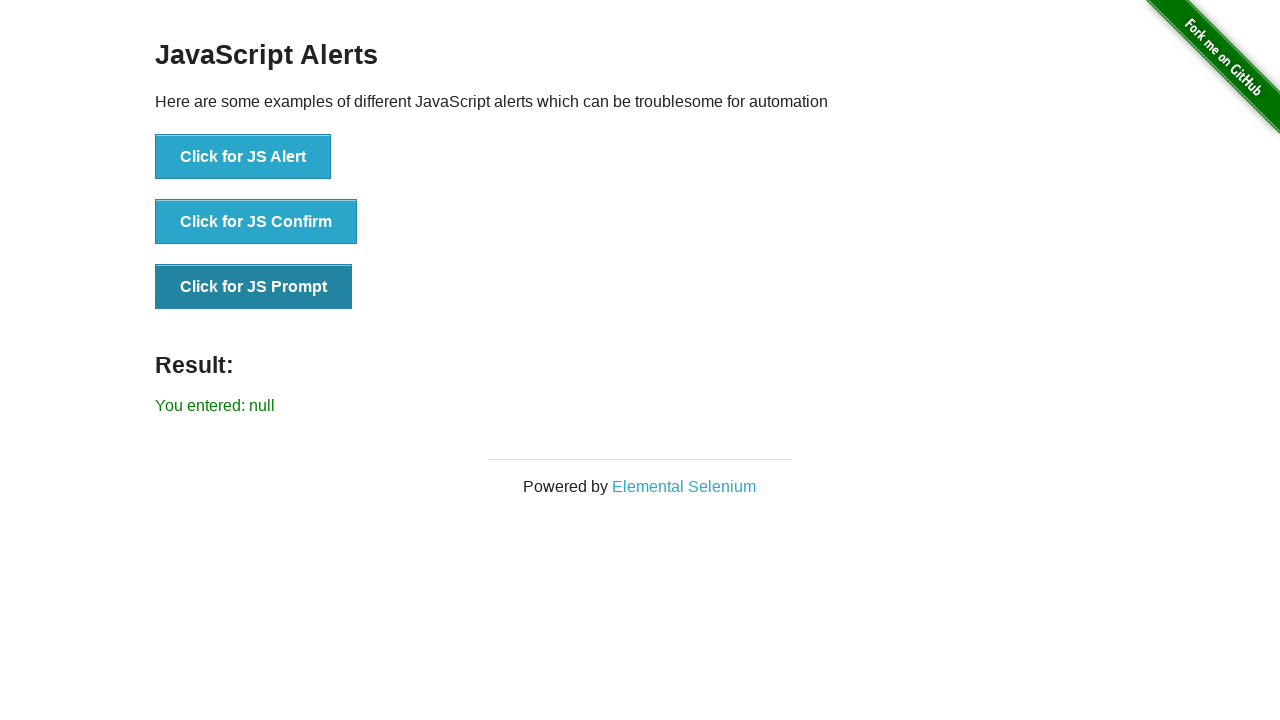